Tests the Blog menu item by verifying its text and href, clicking it, and verifying navigation to blog page

Starting URL: https://famcare.app/

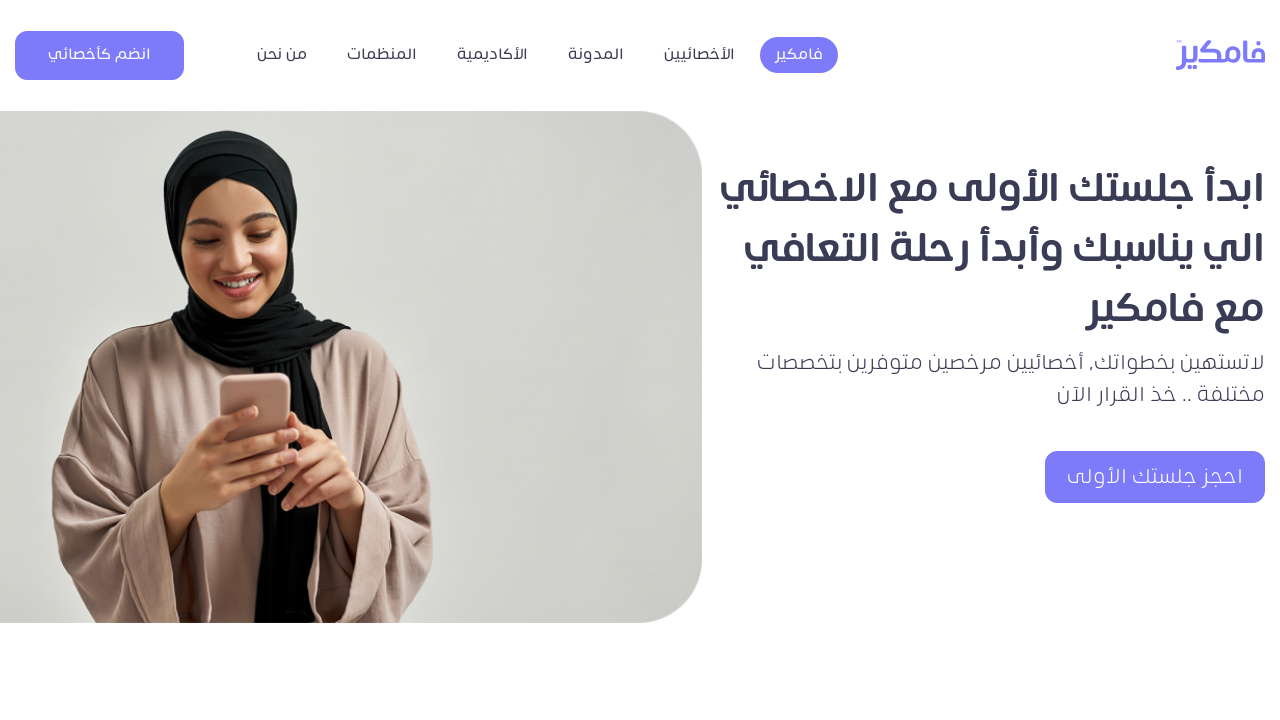

Located Blog menu item element
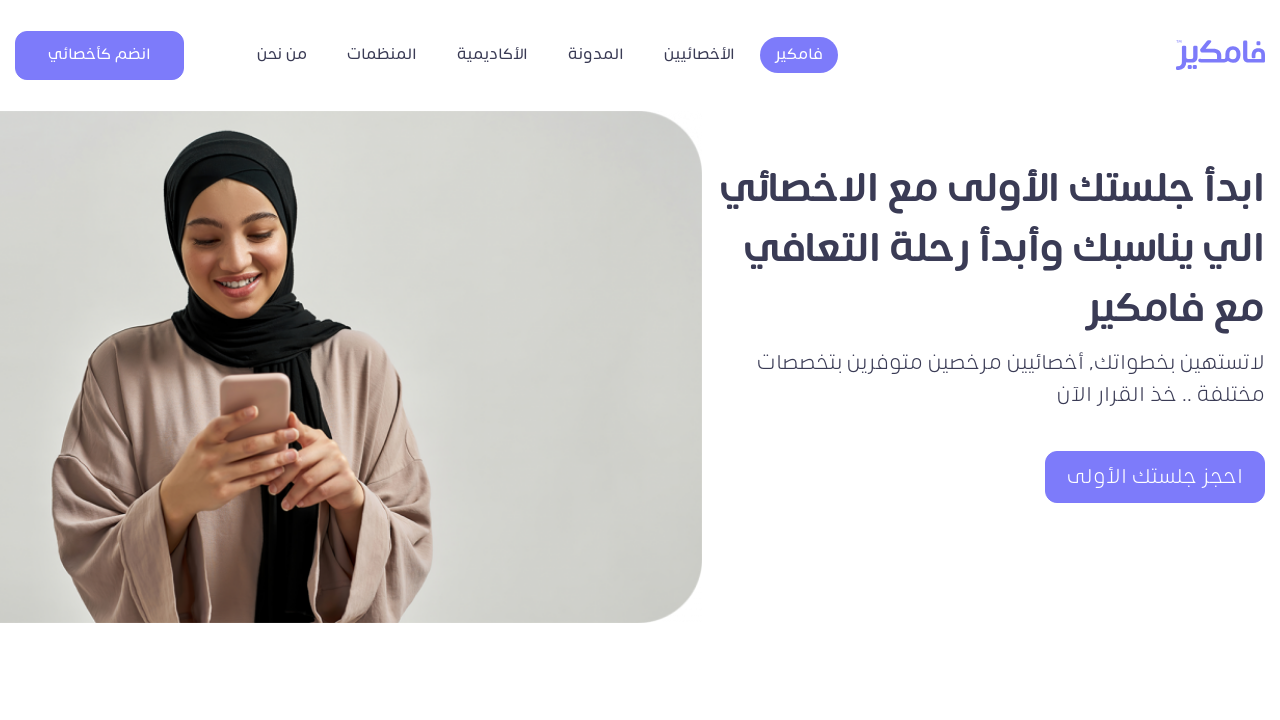

Blog menu item became visible
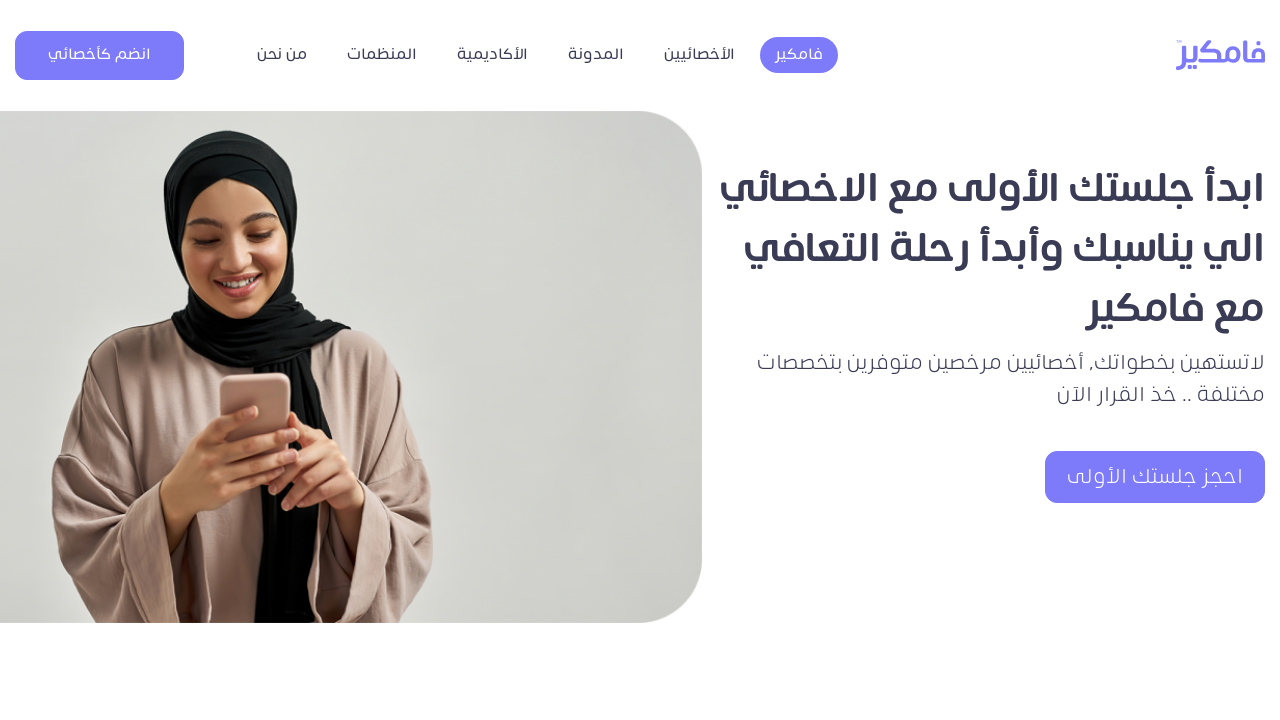

Verified Blog menu item text is 'المدونة'
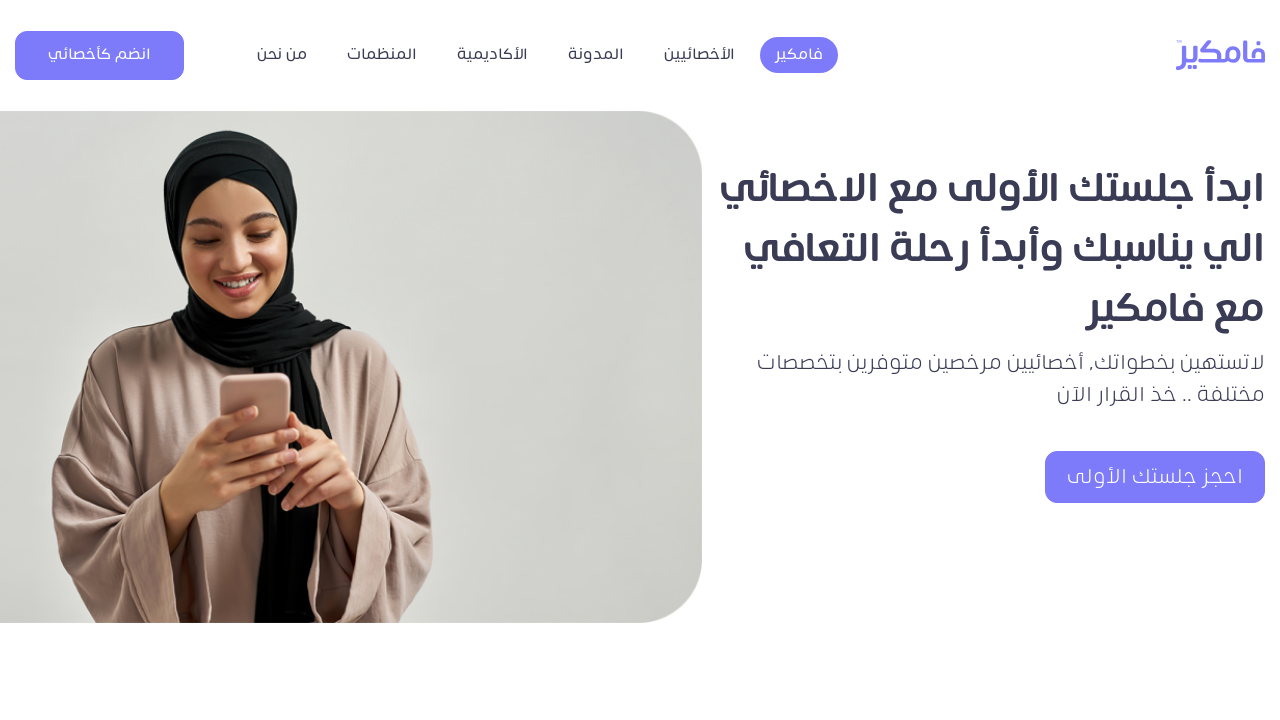

Verified Blog menu item href is 'https://famcare.app/blog-2/'
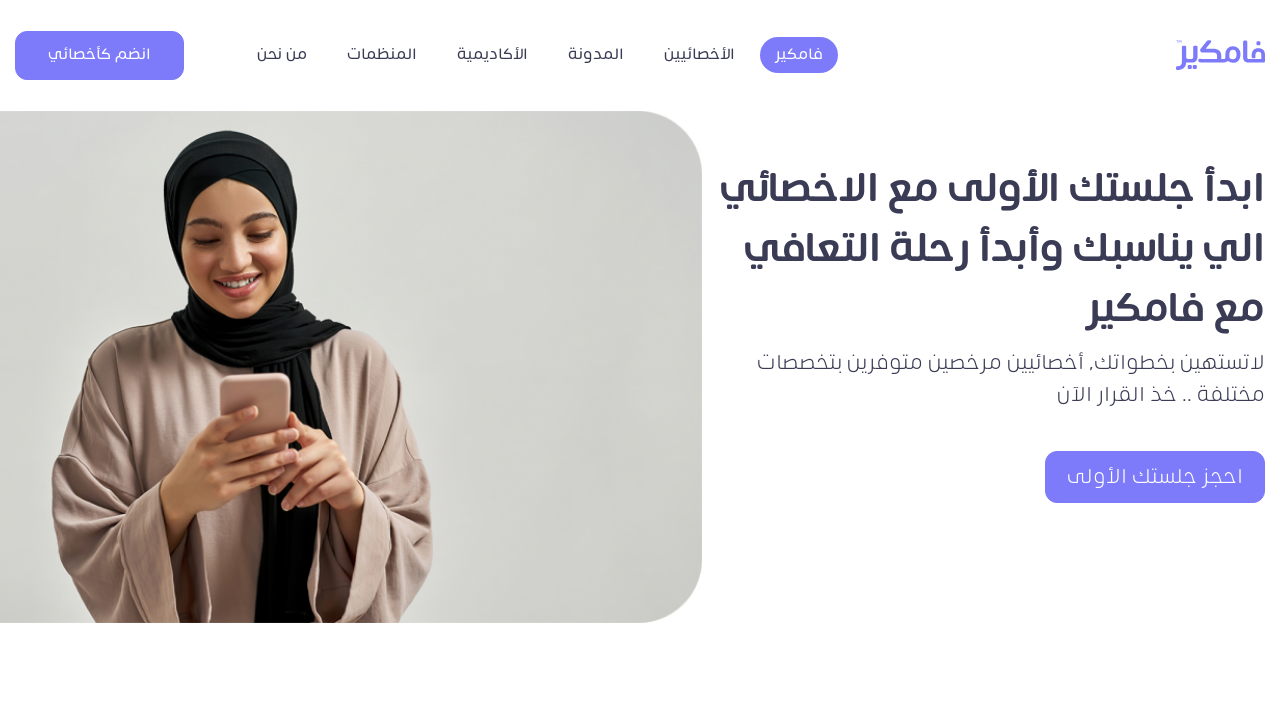

Clicked Blog menu item at (596, 55) on #menu-item-2633 > a
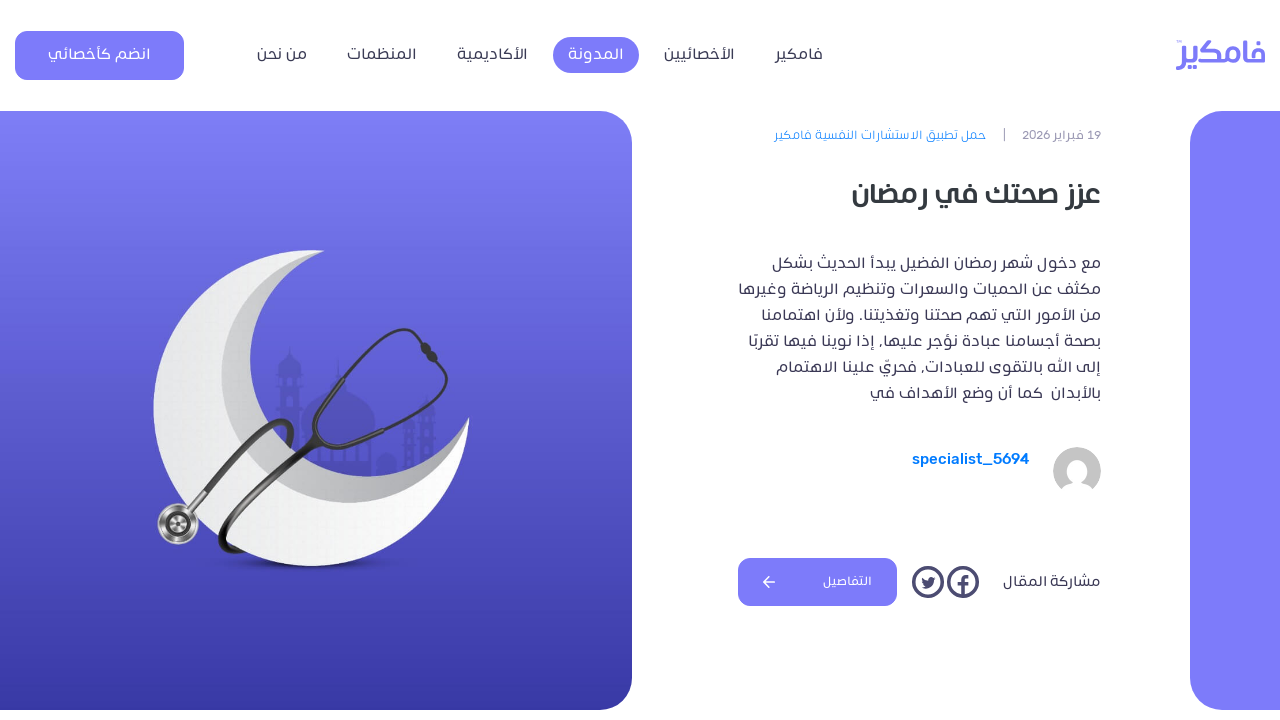

Verified navigation to Blog page (https://famcare.app/blog-2/)
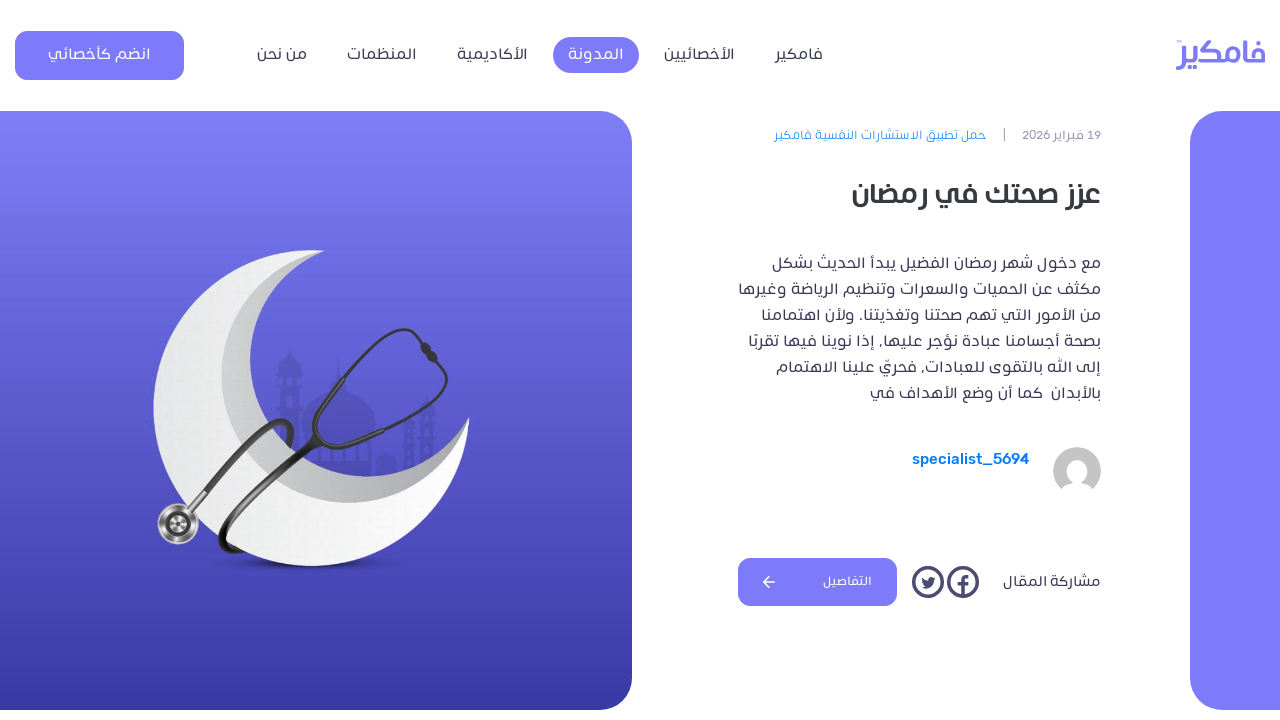

Navigated back to previous page
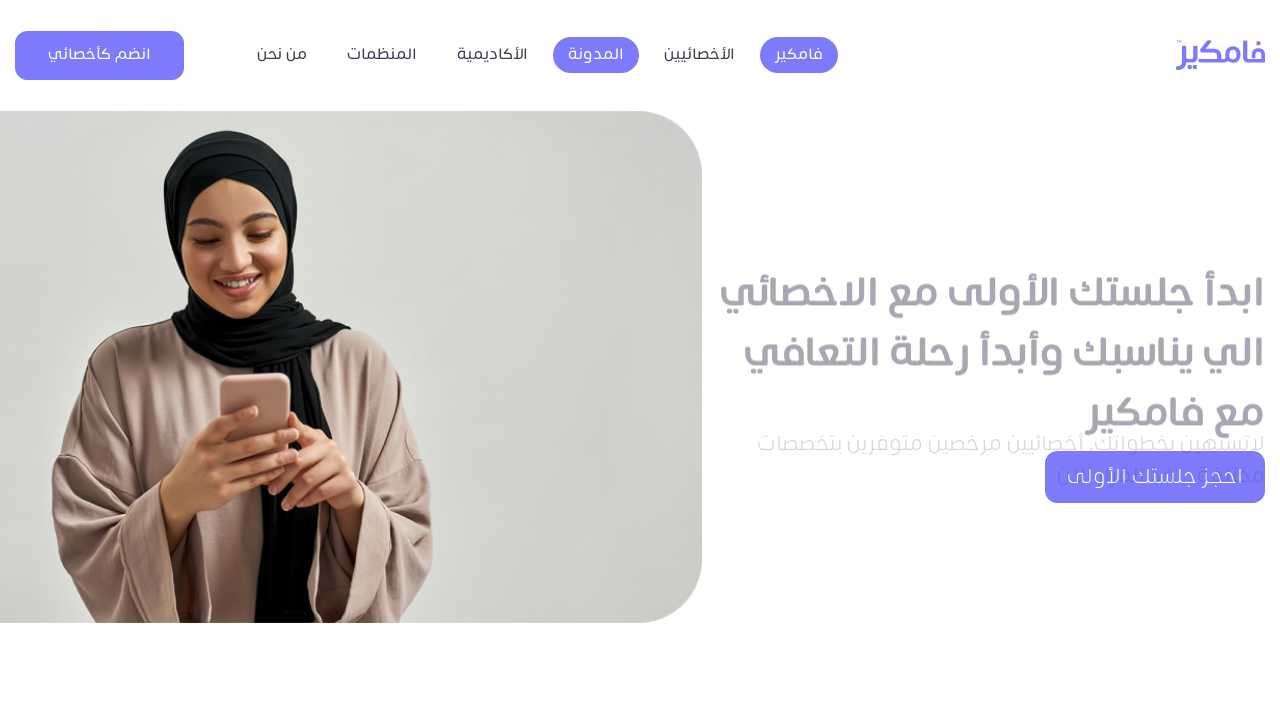

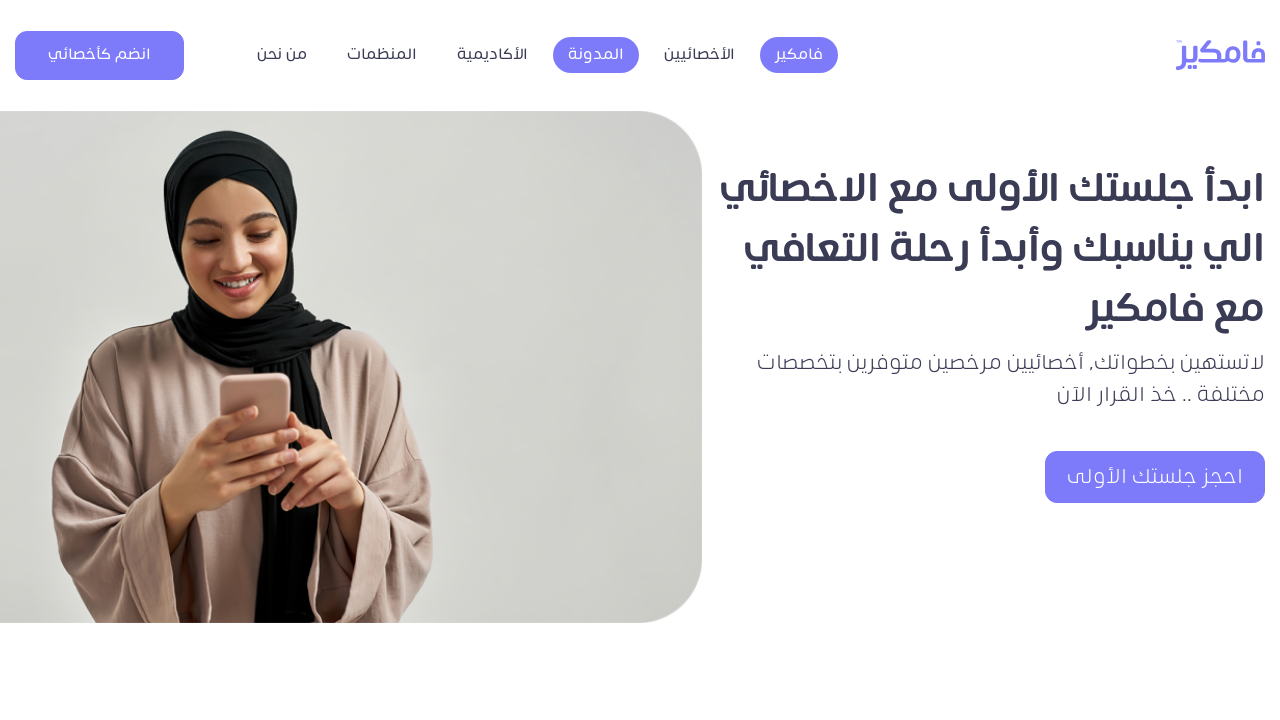